Tests jQuery UI tooltip functionality by switching to the demo iframe, hovering over an age input field to trigger the tooltip, verifying the tooltip content appears, and entering a value in the age field.

Starting URL: https://jqueryui.com/tooltip/

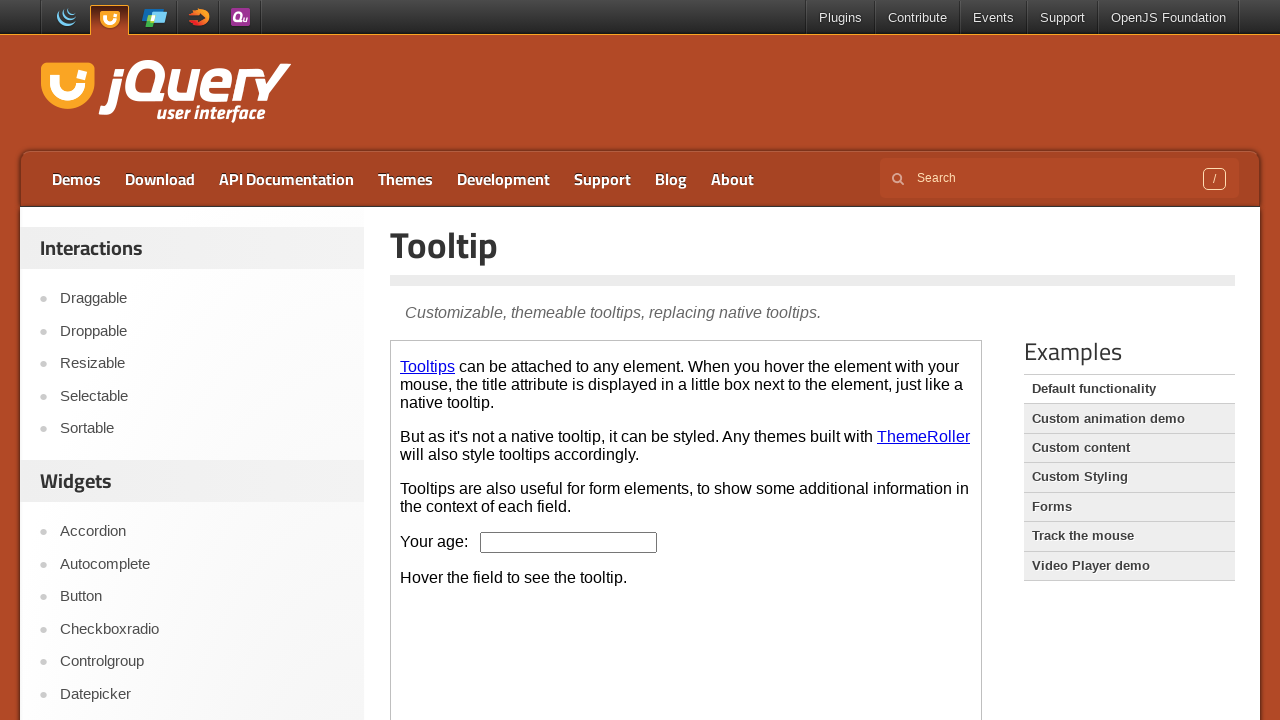

Located demo iframe
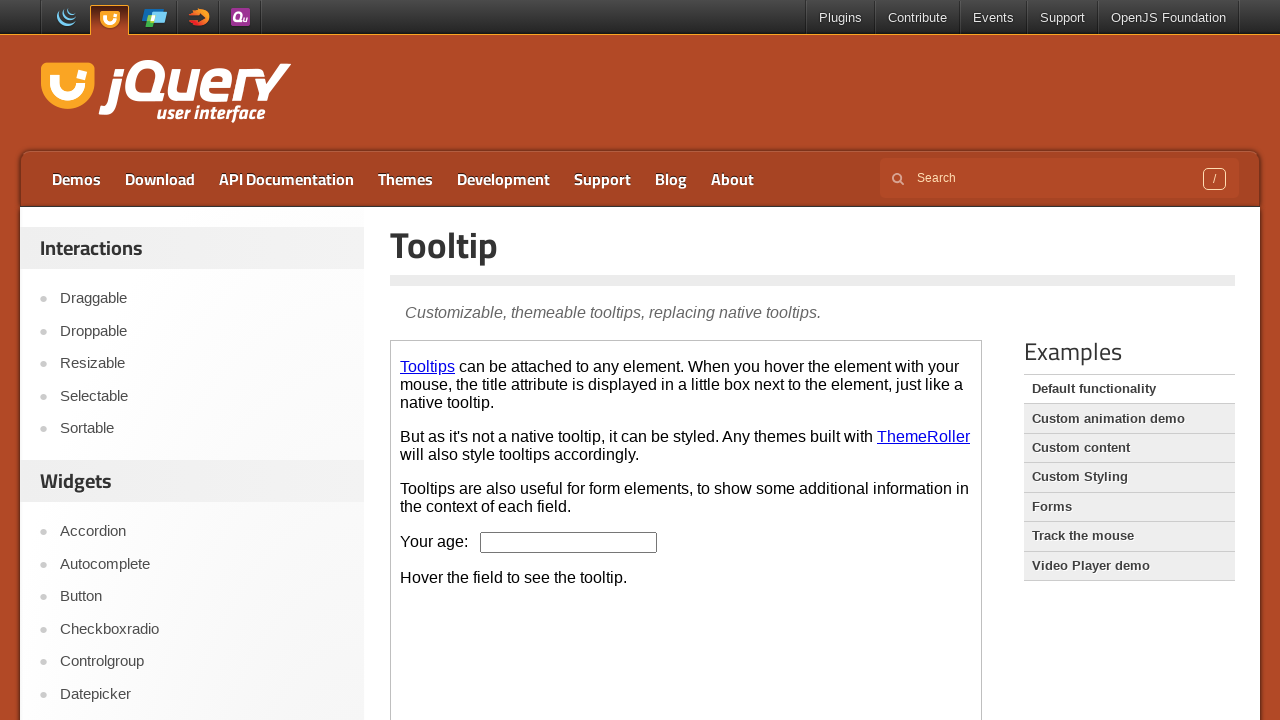

Pressed PageDown key on age input field on .demo-frame >> internal:control=enter-frame >> #age
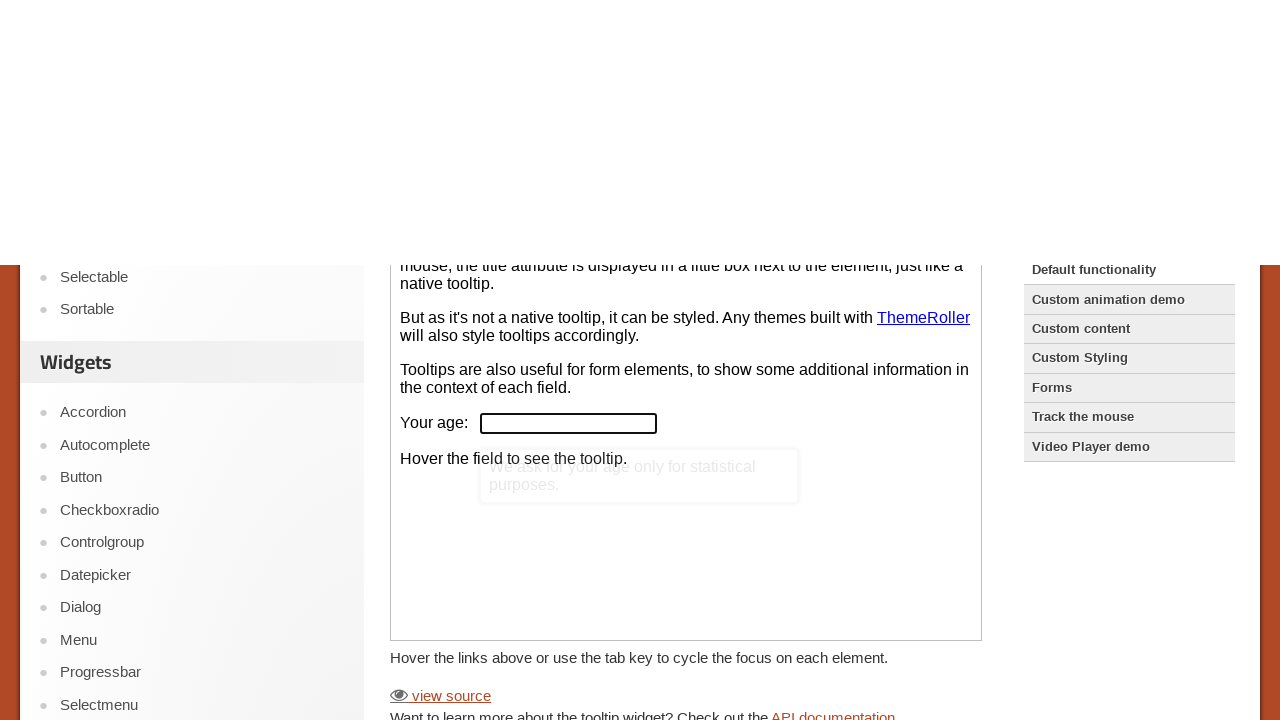

Hovered over age input field to trigger tooltip at (569, 360) on .demo-frame >> internal:control=enter-frame >> #age
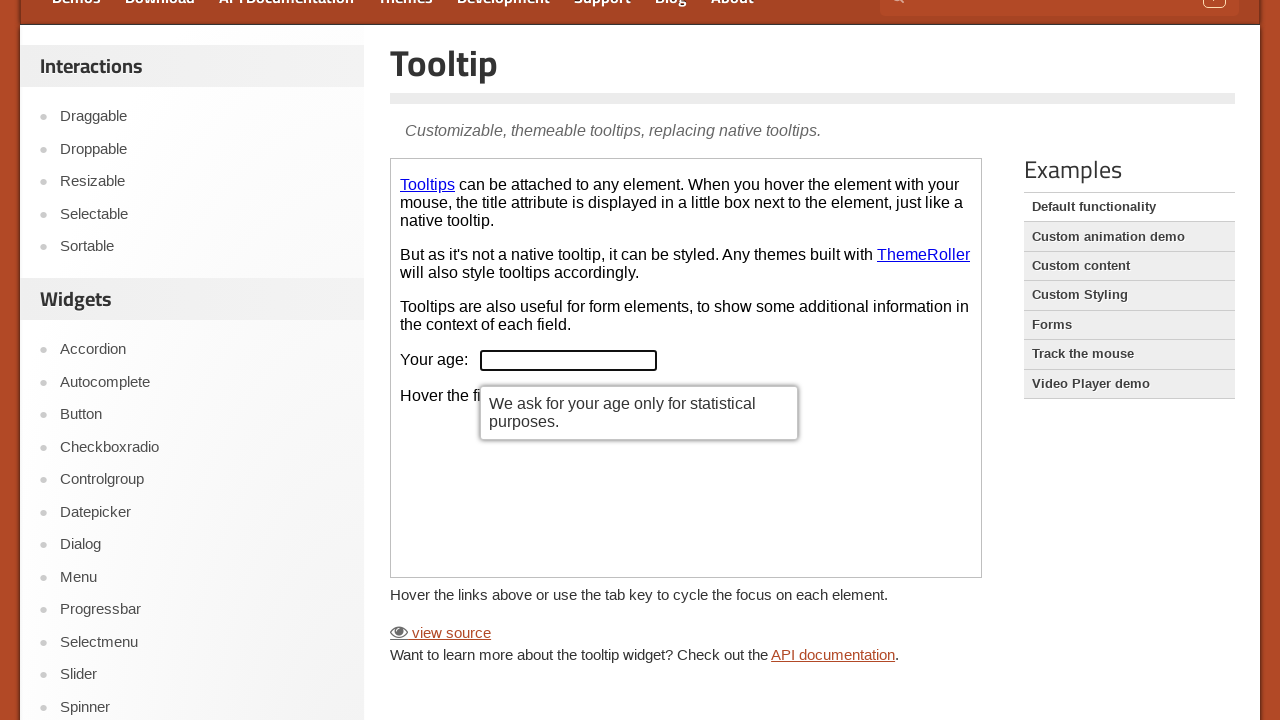

Tooltip appeared and became visible
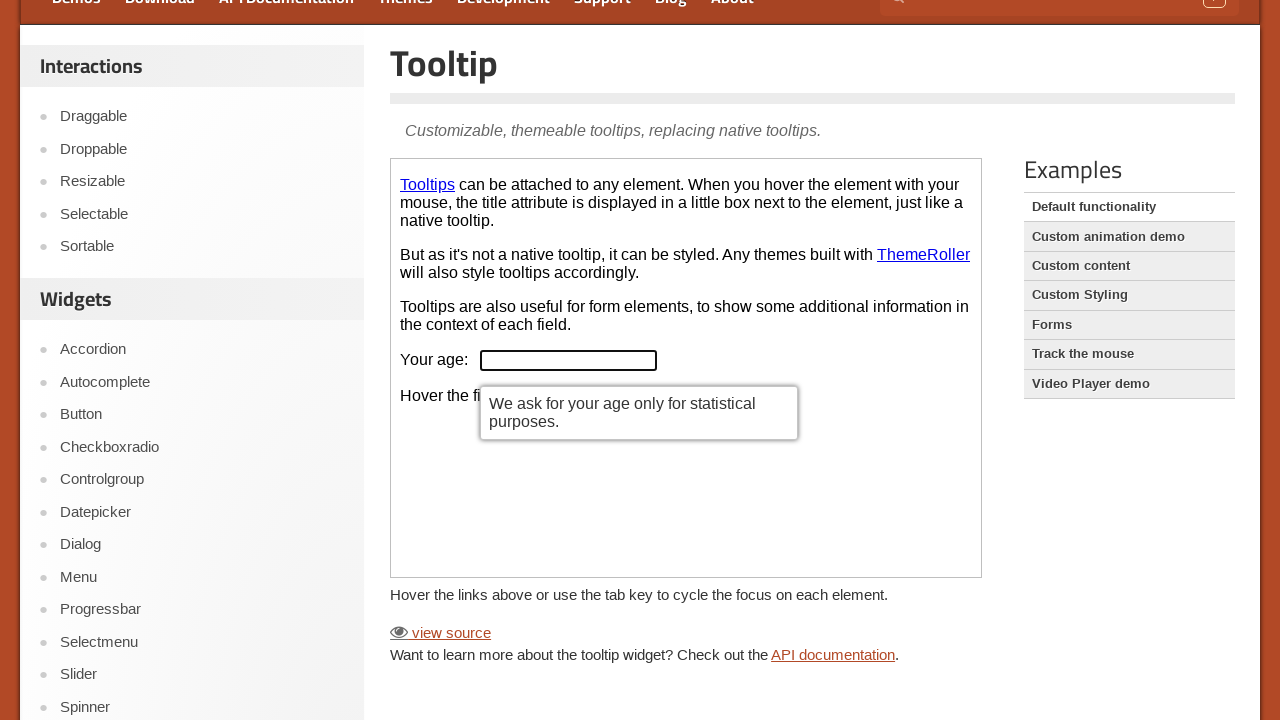

Retrieved tooltip text: 'We ask for your age only for statistical purposes.'
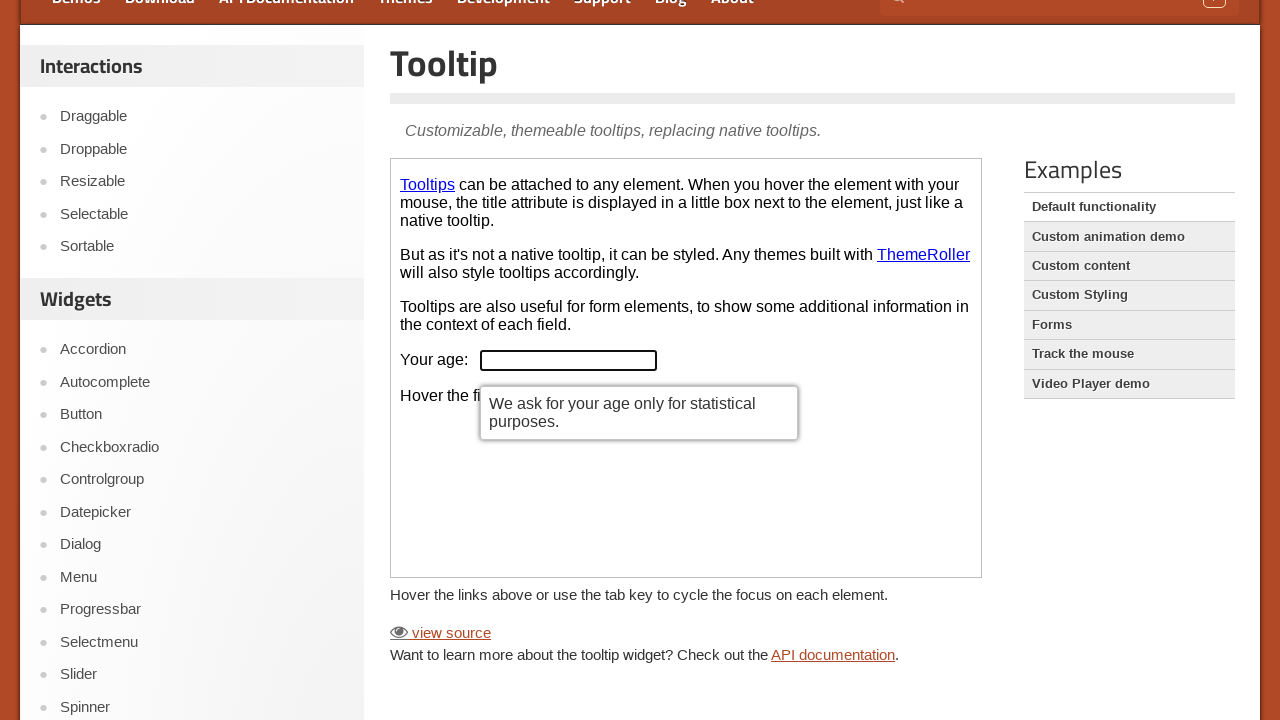

Entered value '20' in age field on .demo-frame >> internal:control=enter-frame >> #age
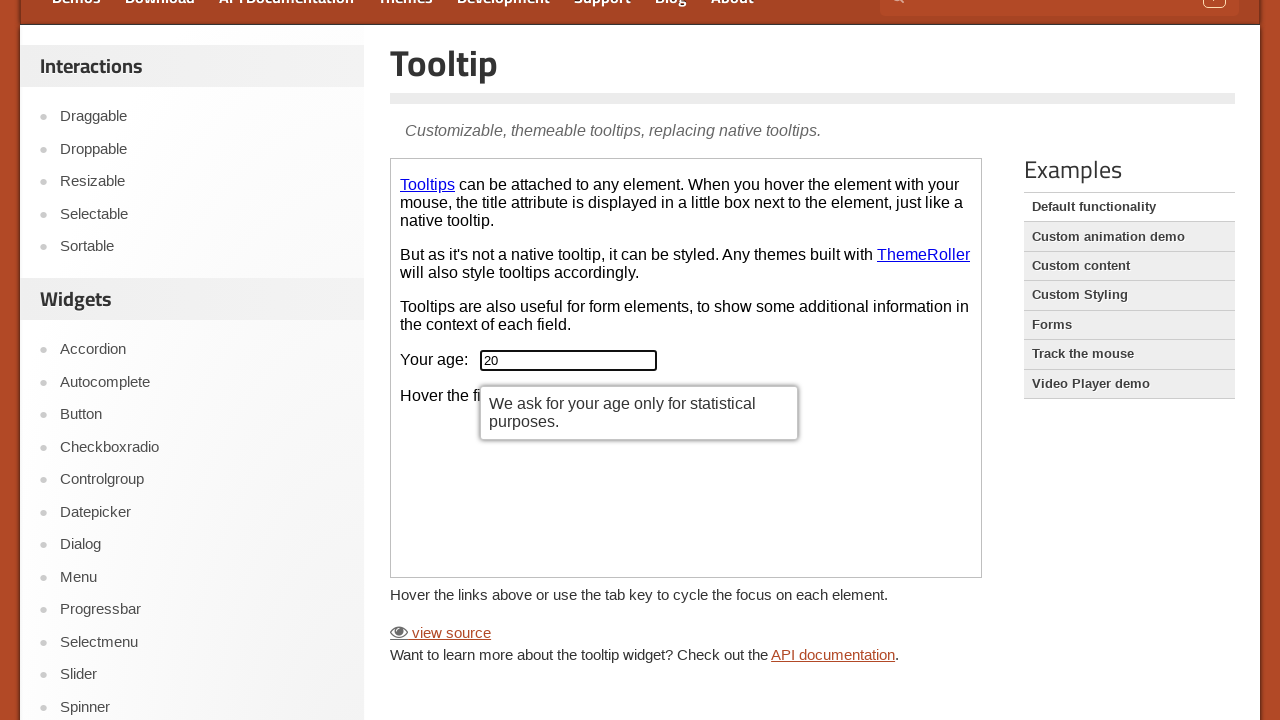

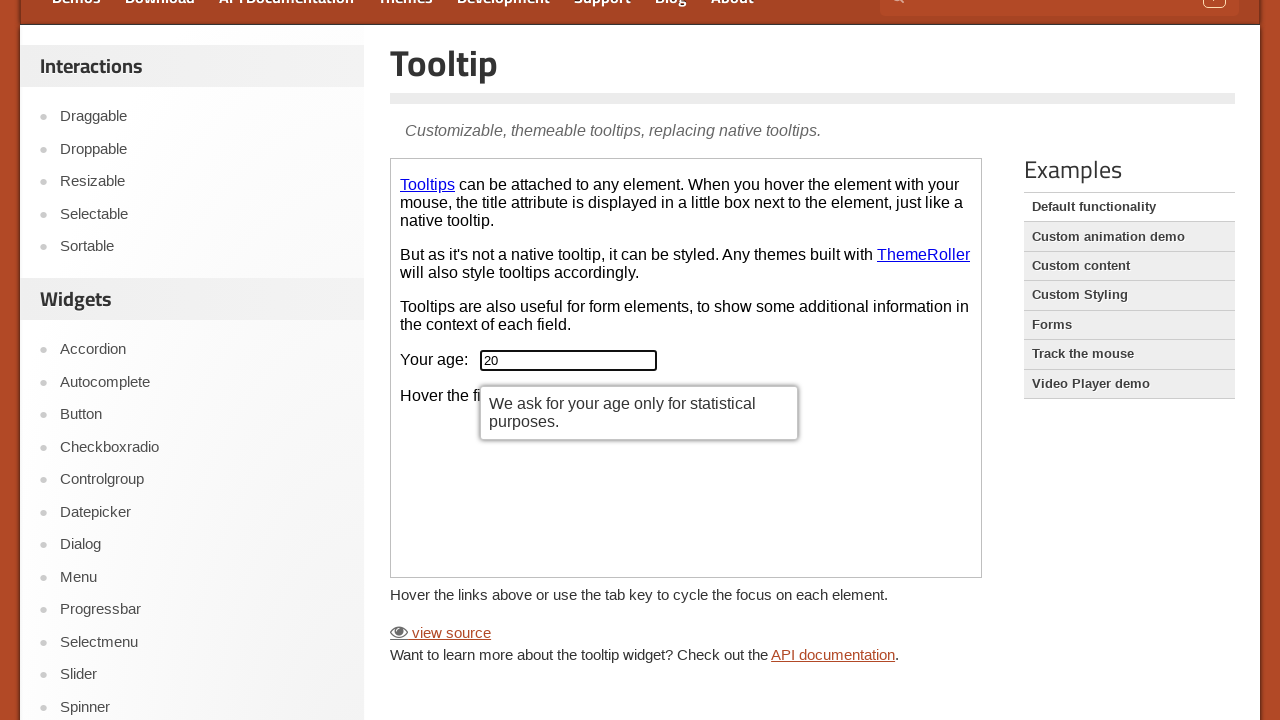